Tests JavaScript prompt dialog by clicking a button, entering text in the prompt, and verifying the result

Starting URL: https://the-internet.herokuapp.com/javascript_alerts

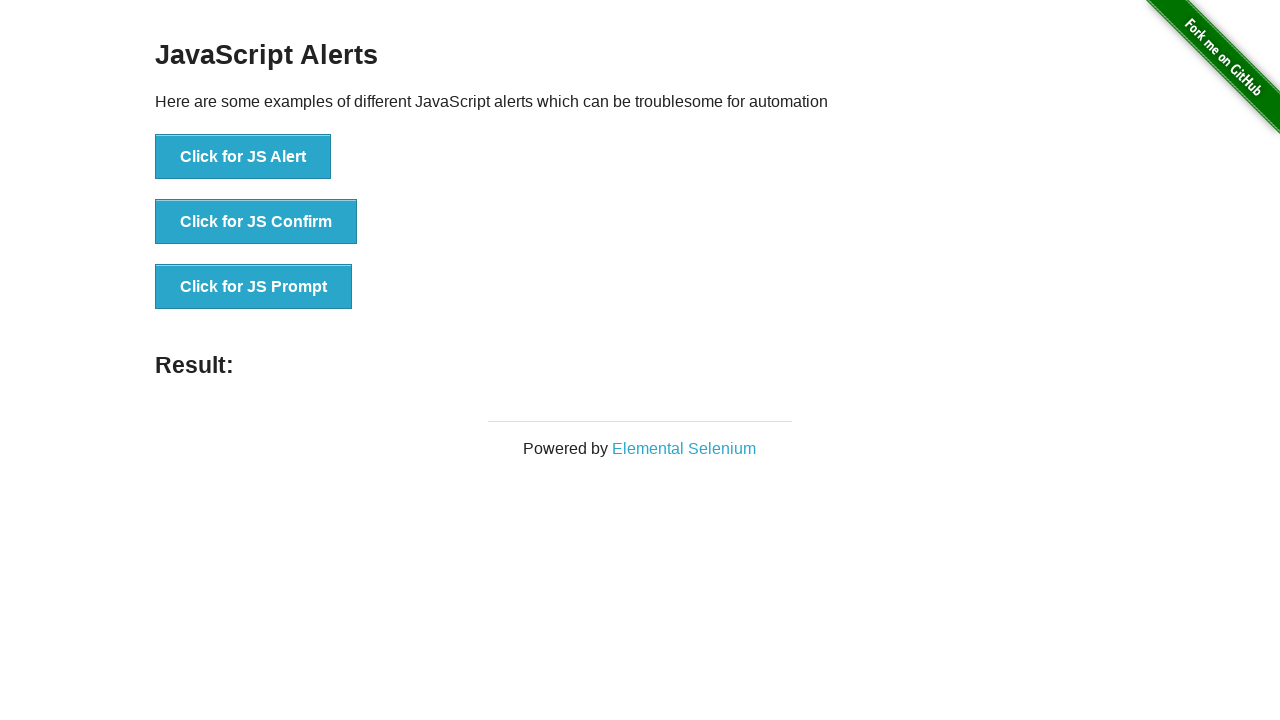

Set up dialog handler to accept prompt with 'hello'
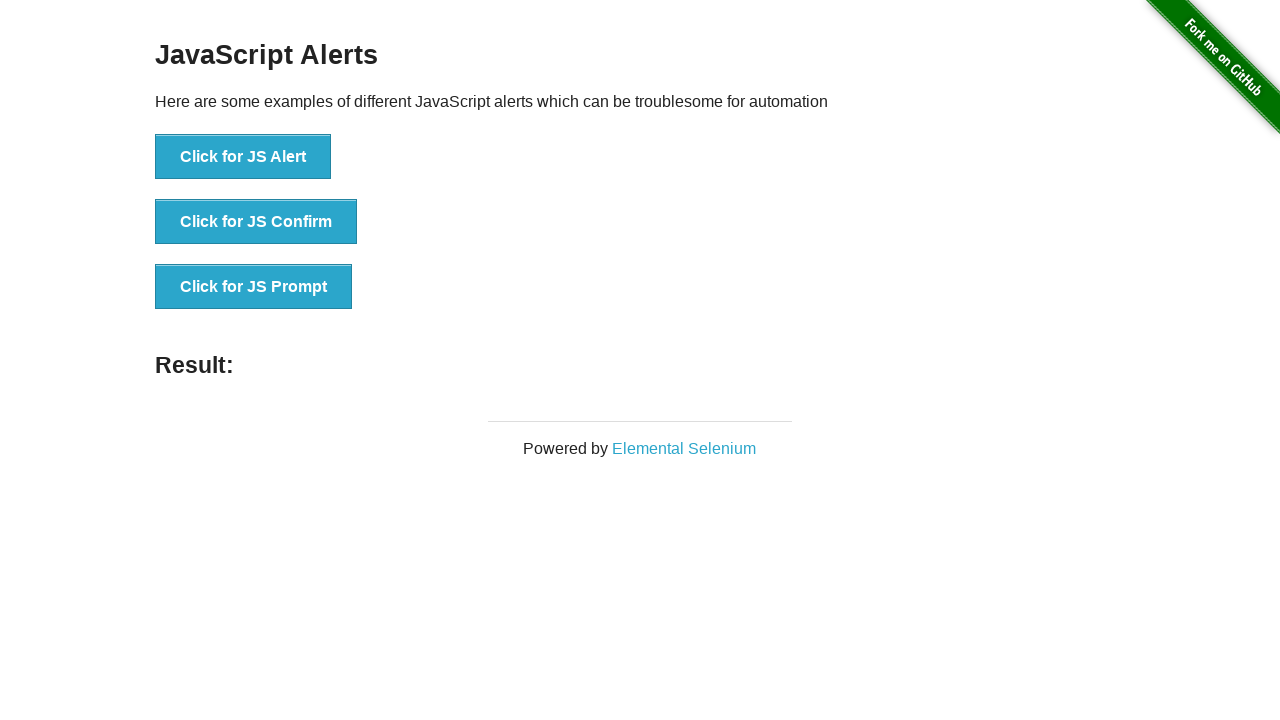

Clicked button to trigger JavaScript prompt dialog at (254, 287) on xpath=//*[contains(text(), 'Click for JS Prompt')]
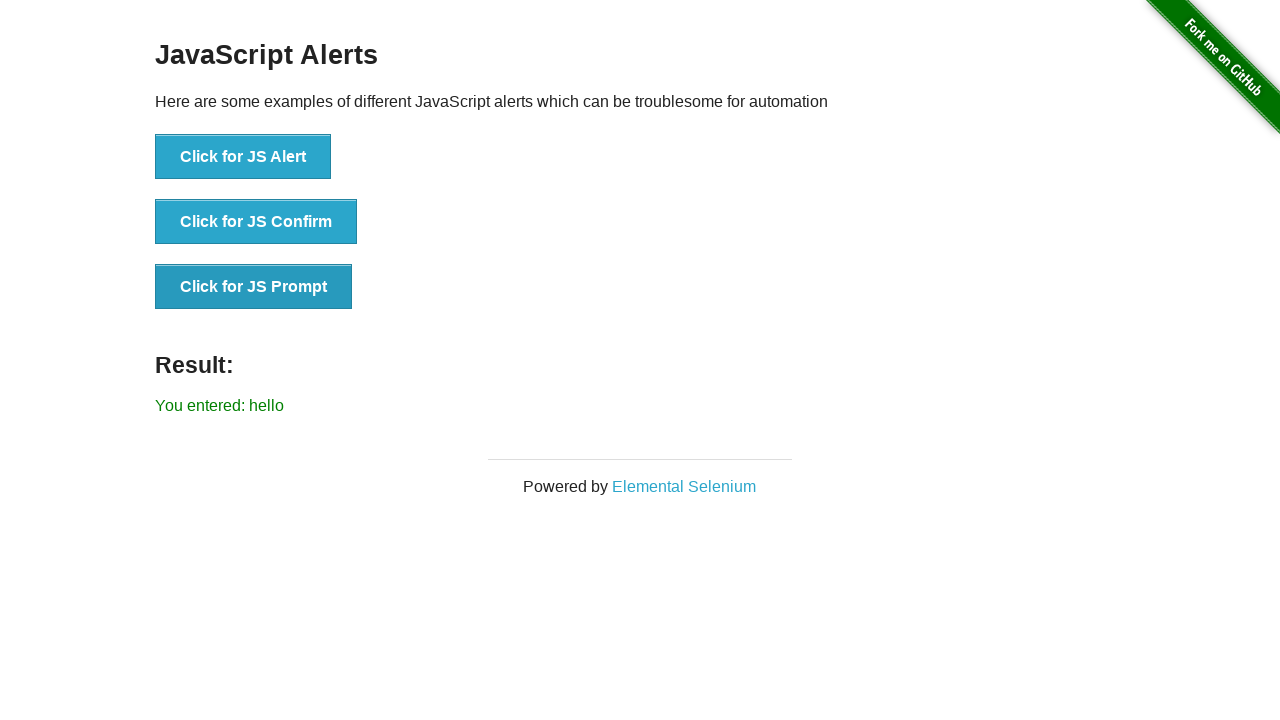

Result element appeared after prompt was dismissed
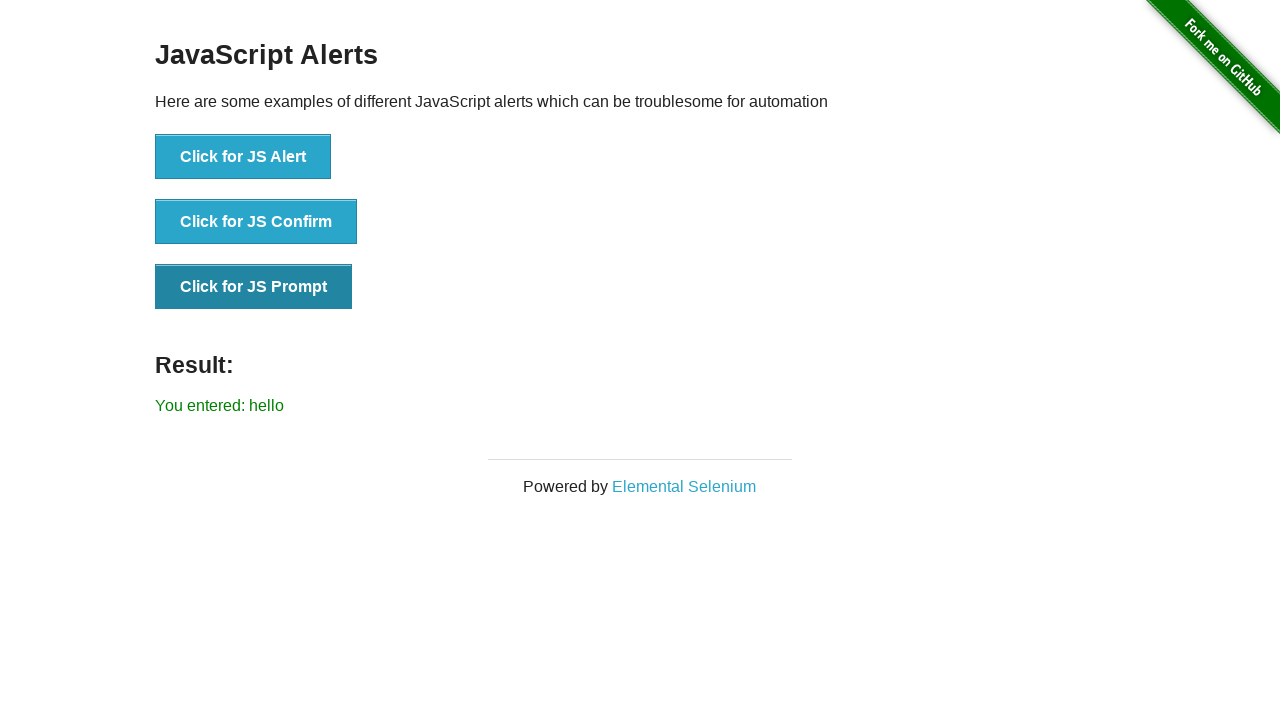

Retrieved result text: 'You entered: hello'
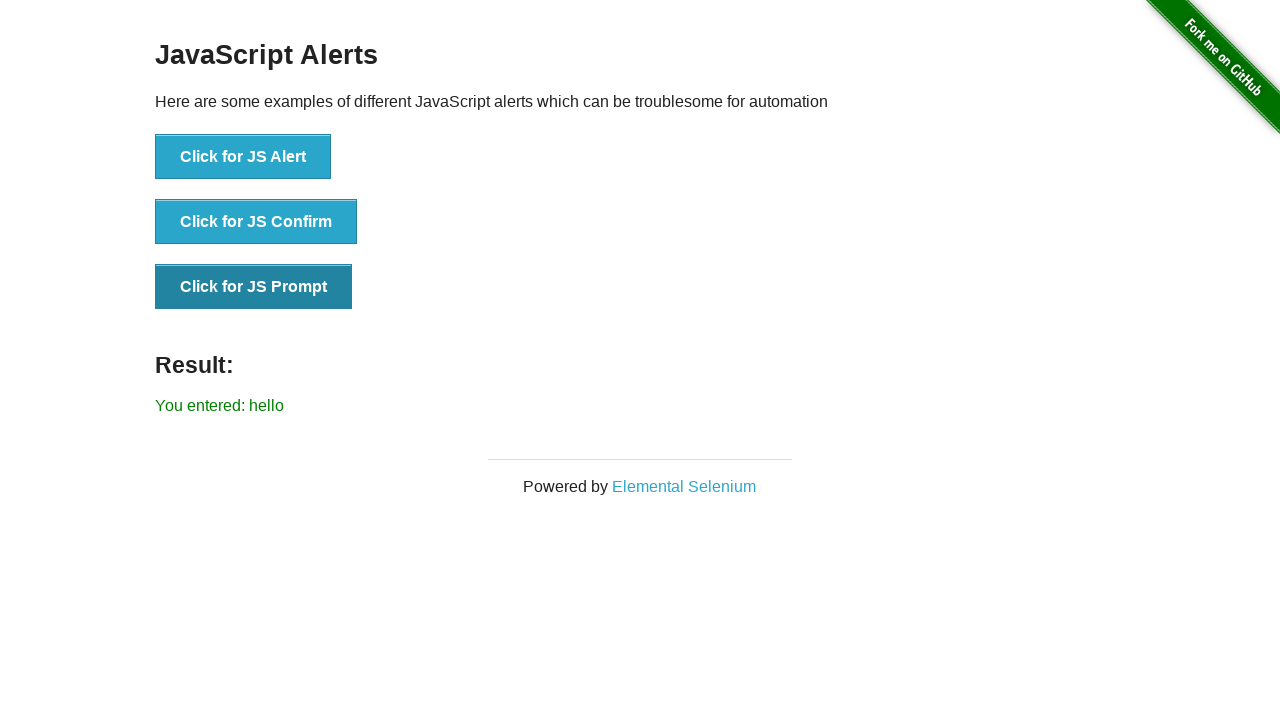

Verified that 'hello' is present in result text
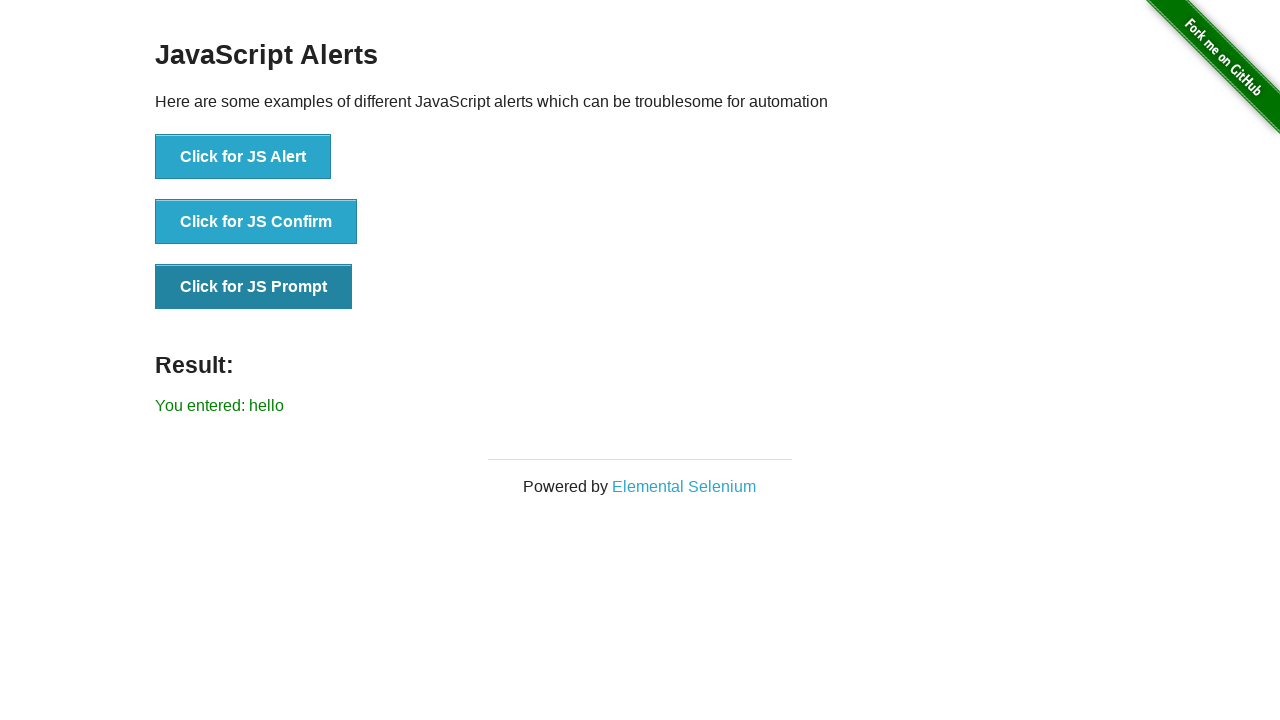

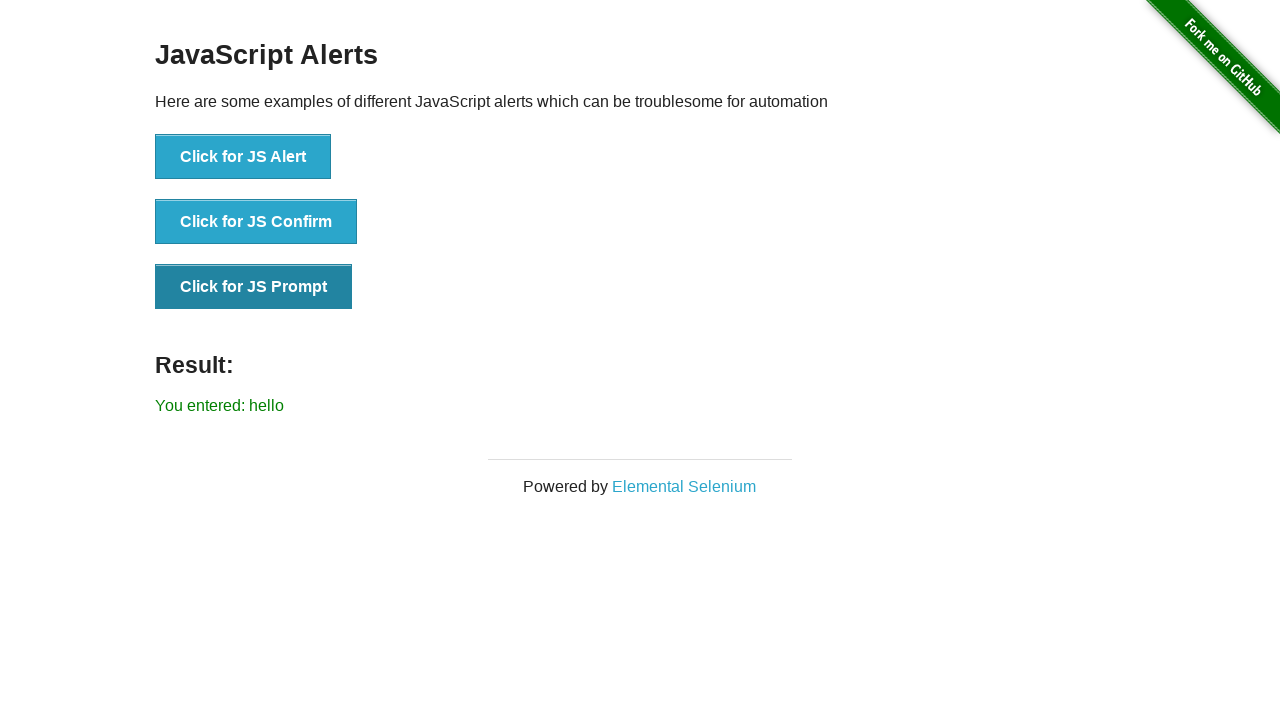